Tests navigation of Swarthmore College course catalog by clicking on a department link and expanding a course listing to verify the course details become visible.

Starting URL: https://catalog.swarthmore.edu/content.php?catoid=7&navoid=194

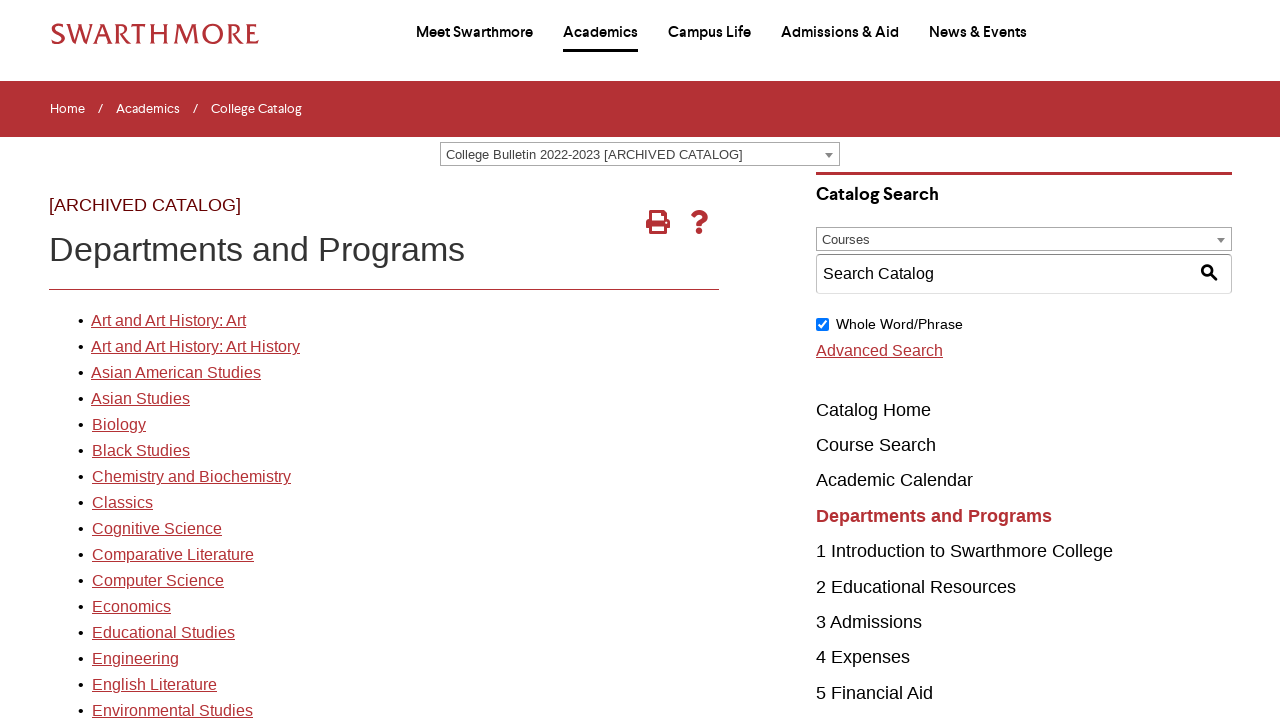

Clicked on the first department link in the catalog at (168, 321) on xpath=//*[@id="gateway-page"]/body/table/tbody/tr[3]/td[1]/table/tbody/tr[2]/td[
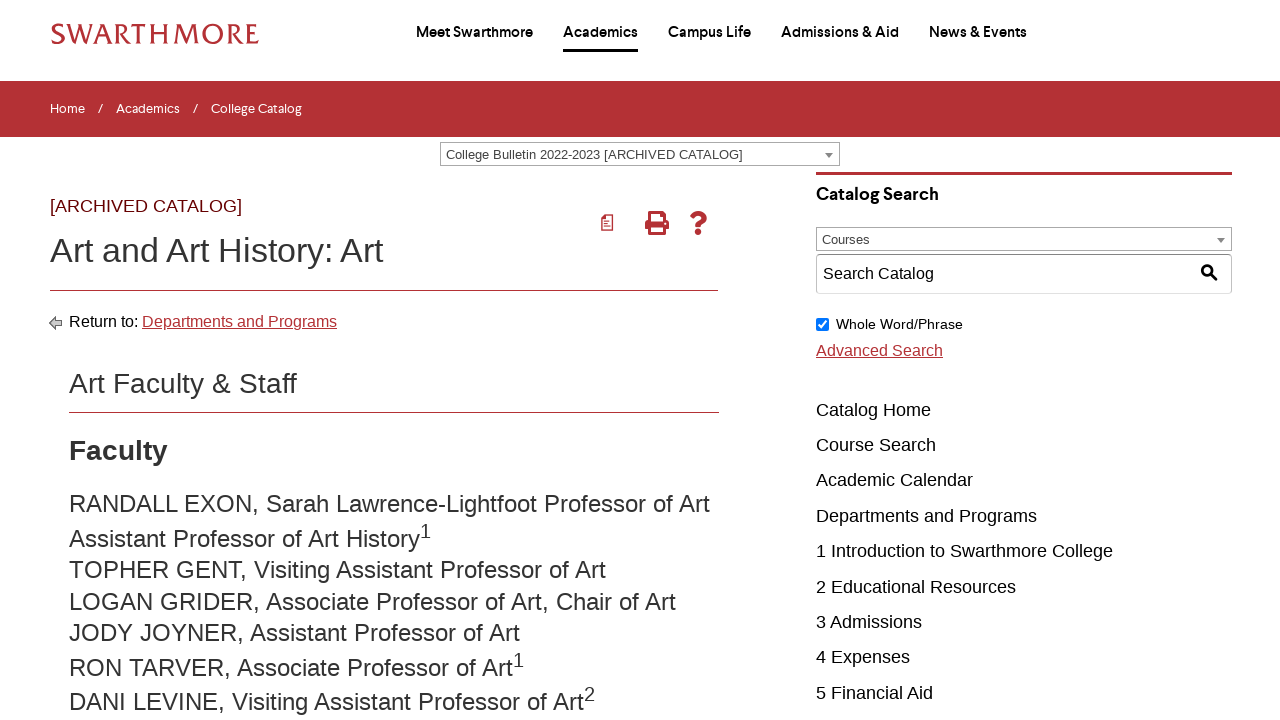

Waited for course listings to load on the department page
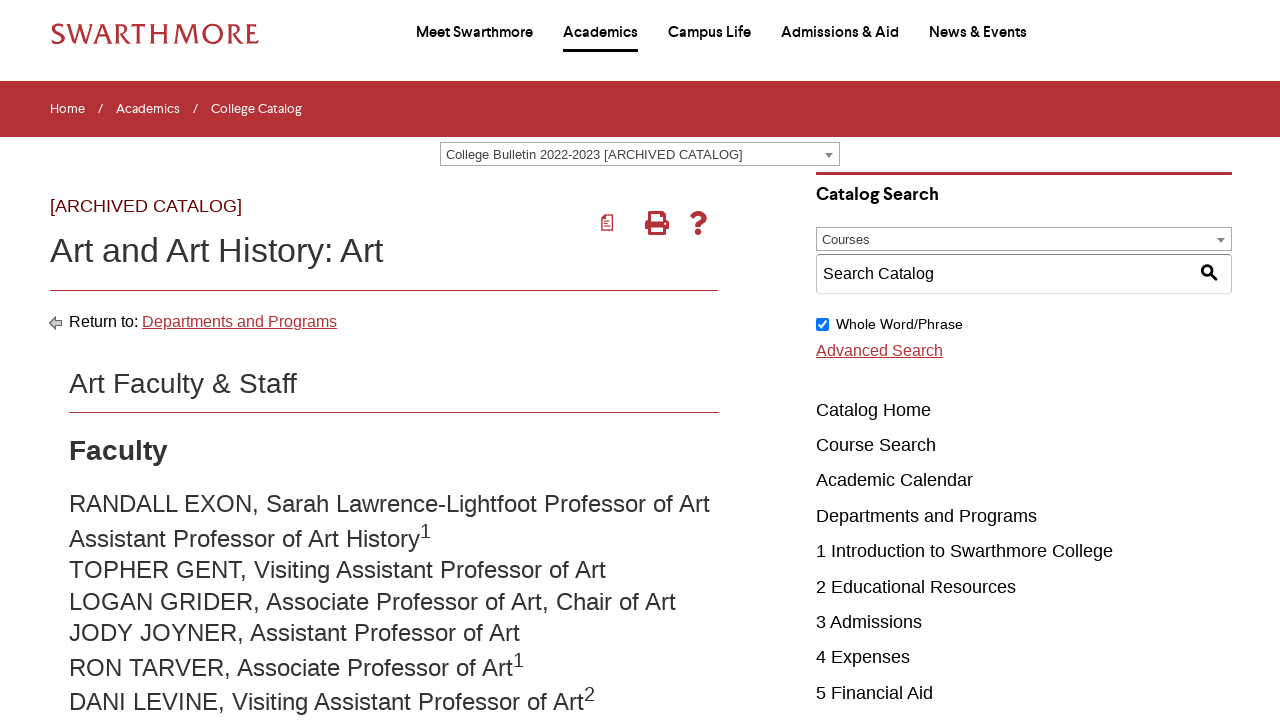

Clicked on the first course to expand its details at (409, 360) on .acalog-course >> nth=0
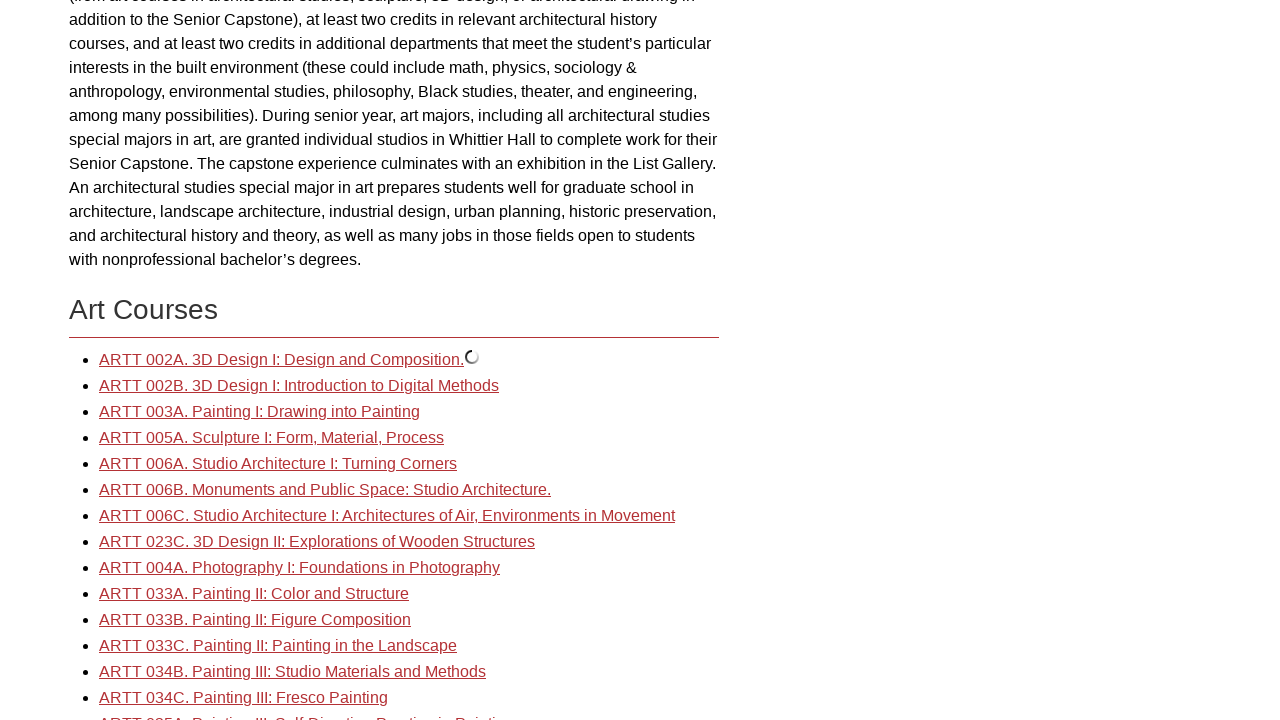

Course details link became visible after expansion
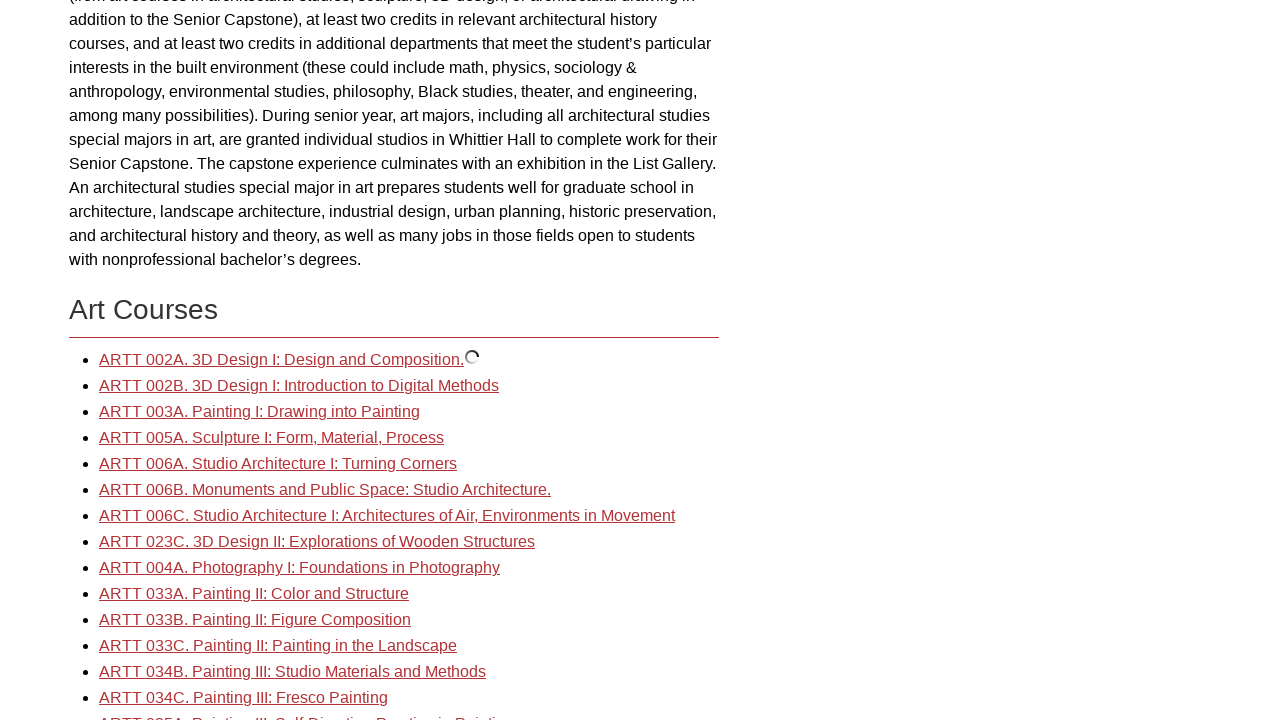

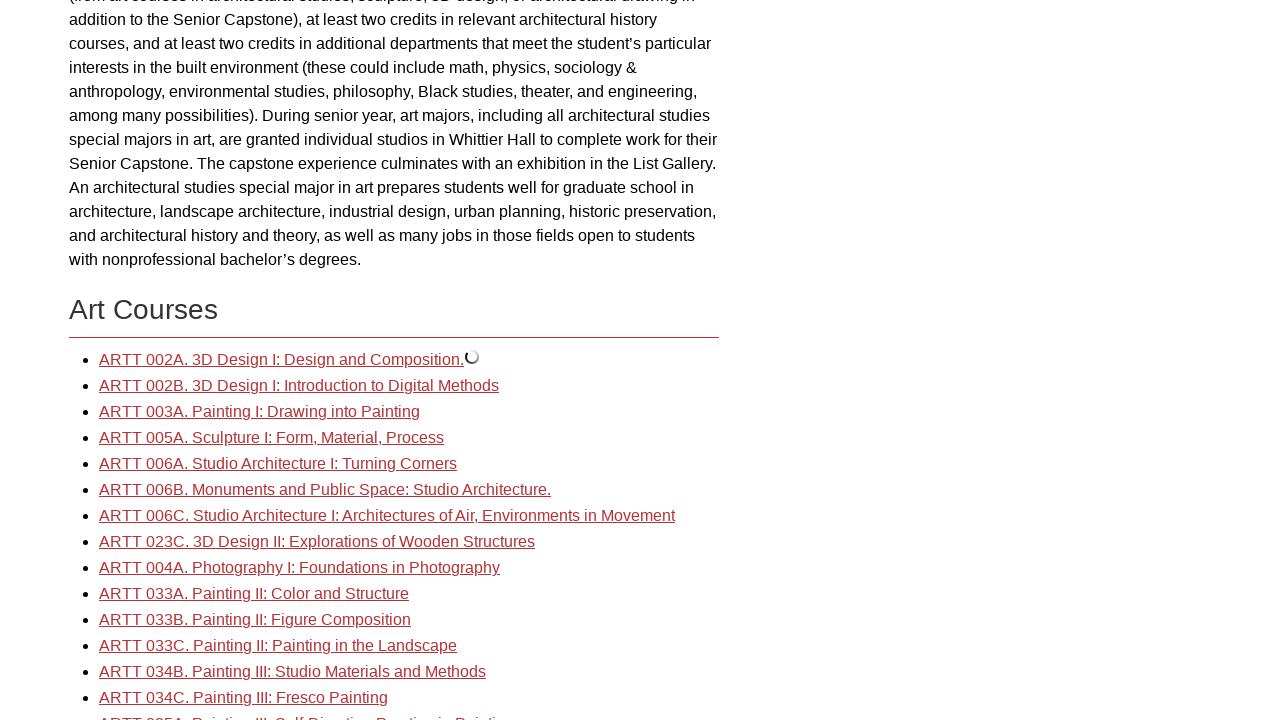